Navigates to NASA JPL website and waits for it to load

Starting URL: http://www.jpl.nasa.gov/

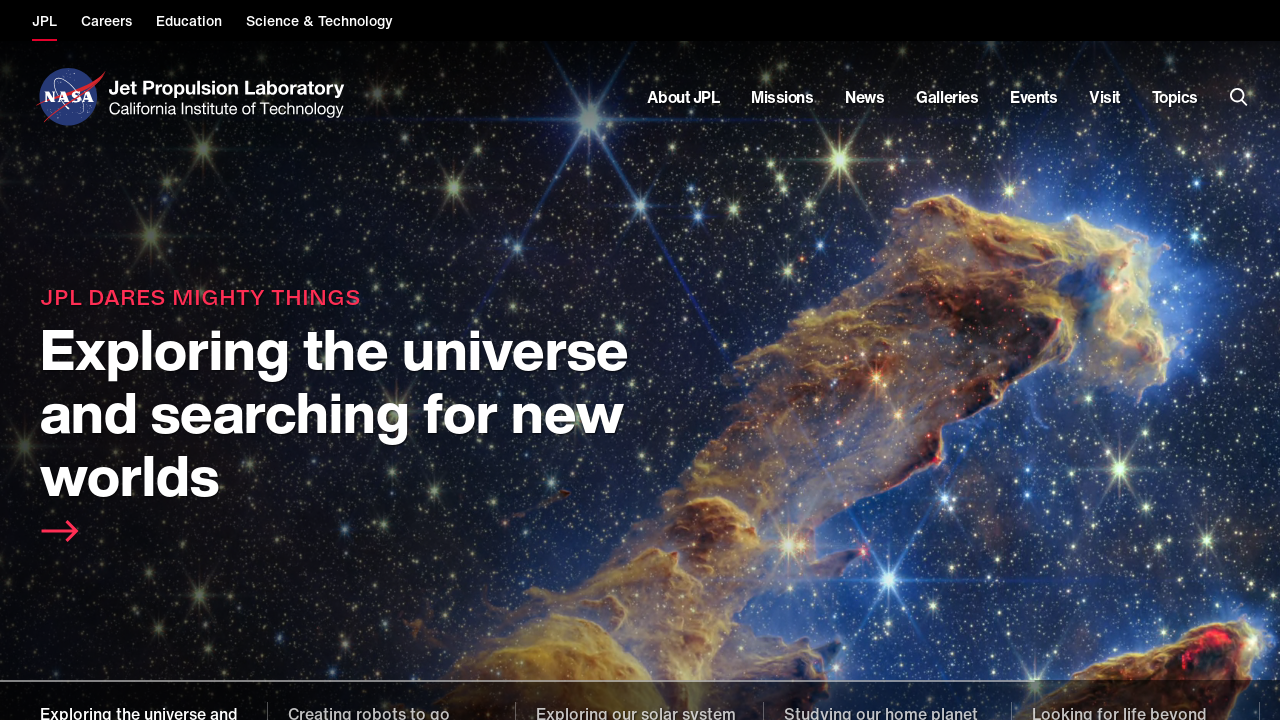

NASA JPL website fully loaded
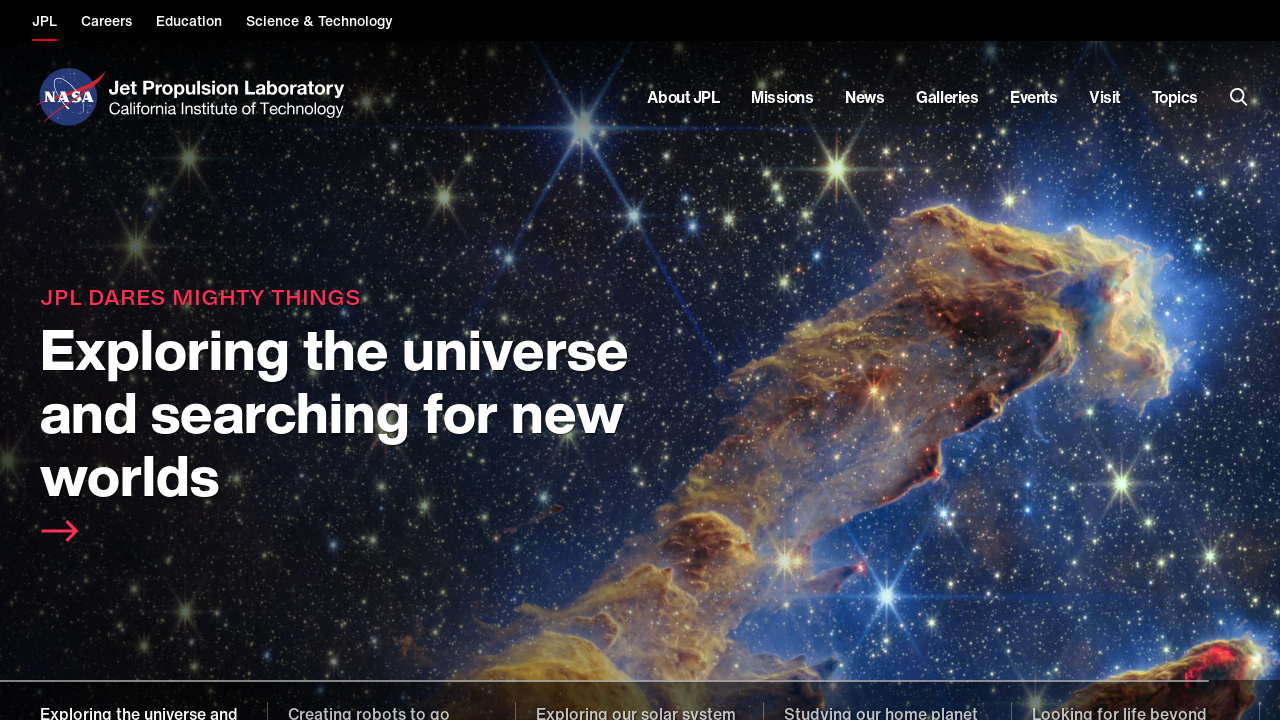

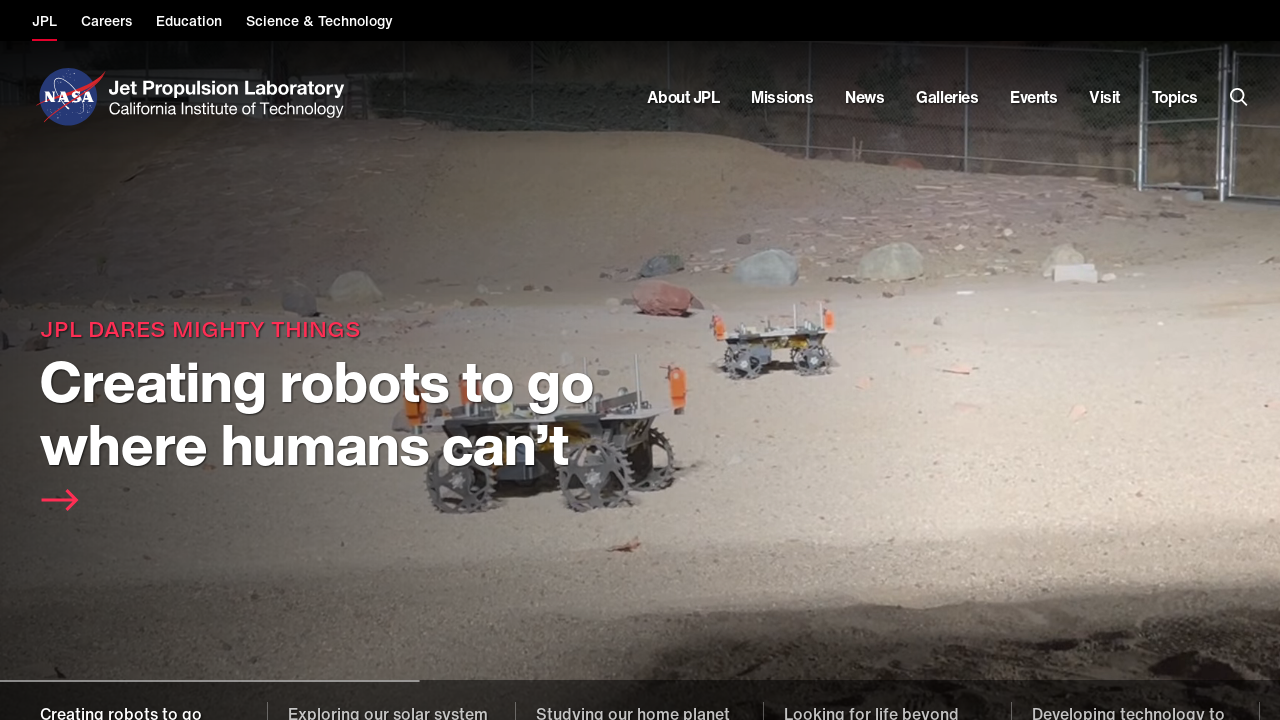